Verifies credit card checkbox can be clicked and selected on checkout form

Starting URL: https://webshop-agil-testautomatiserare.netlify.app/

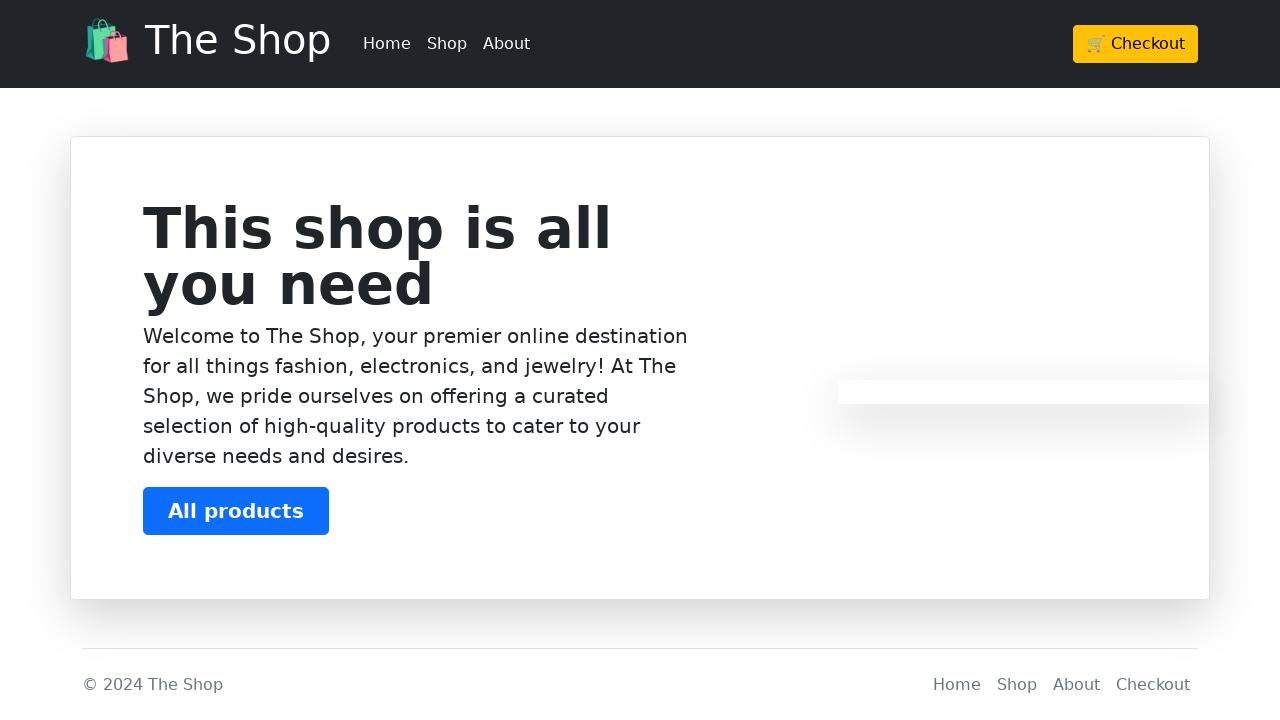

Clicked checkout button at (1136, 44) on .btn-warning
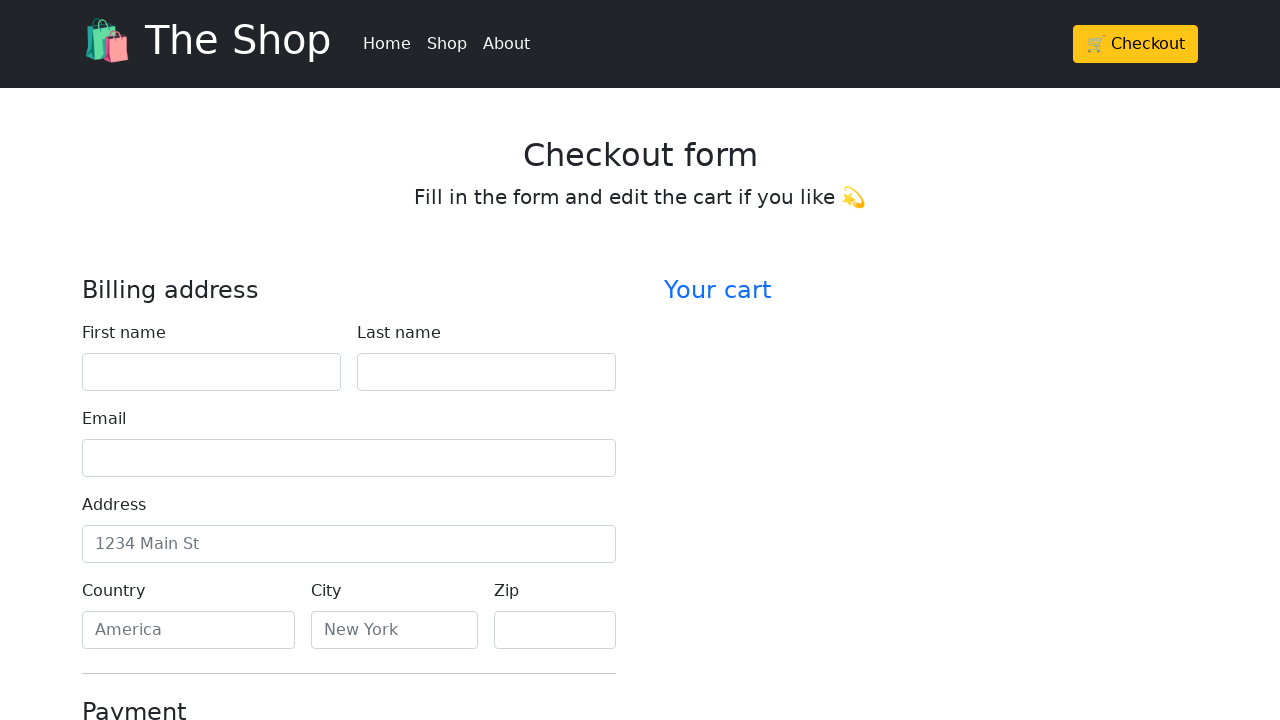

Checkout form loaded with credit card checkbox visible
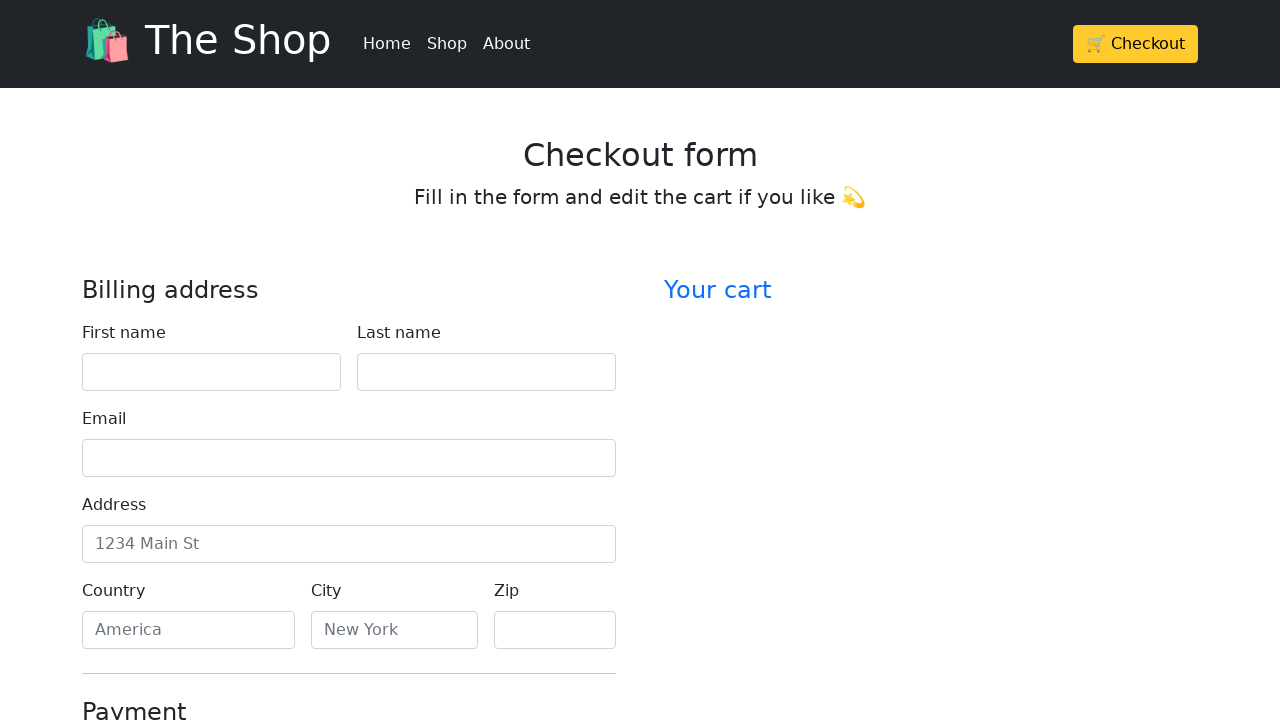

Clicked credit card checkbox at (90, 361) on #credit
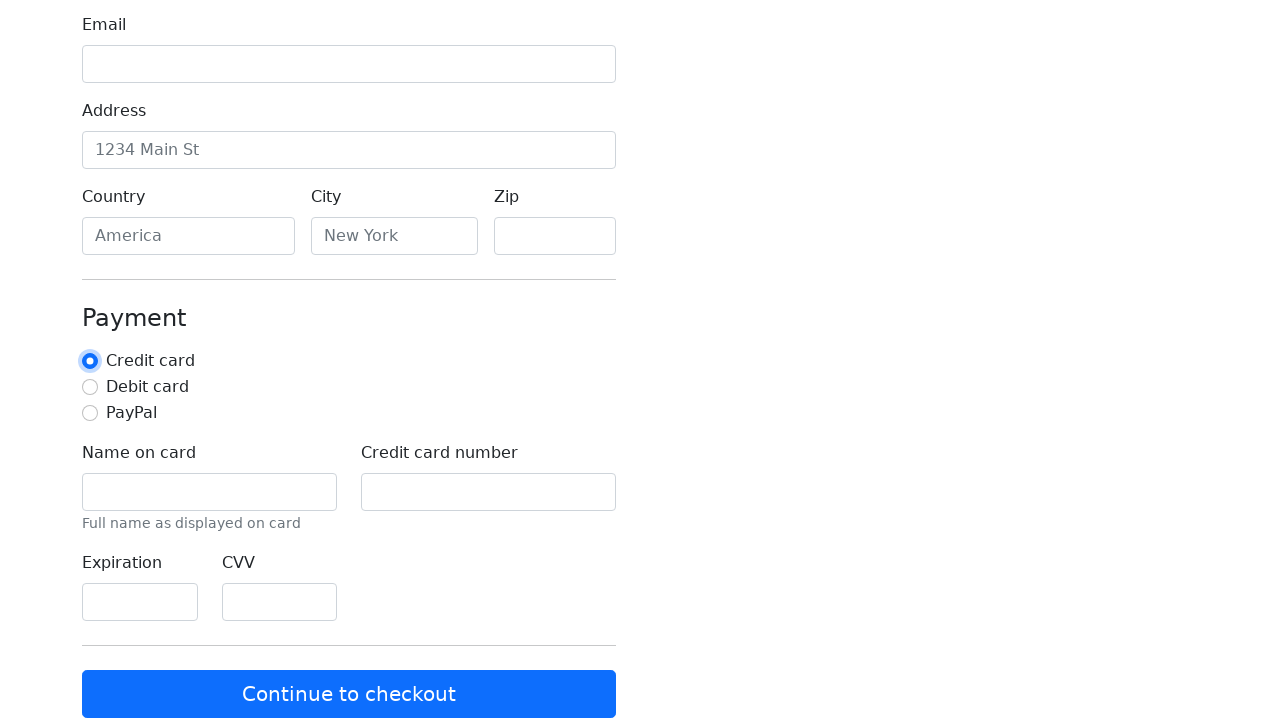

Verified credit card checkbox is selected
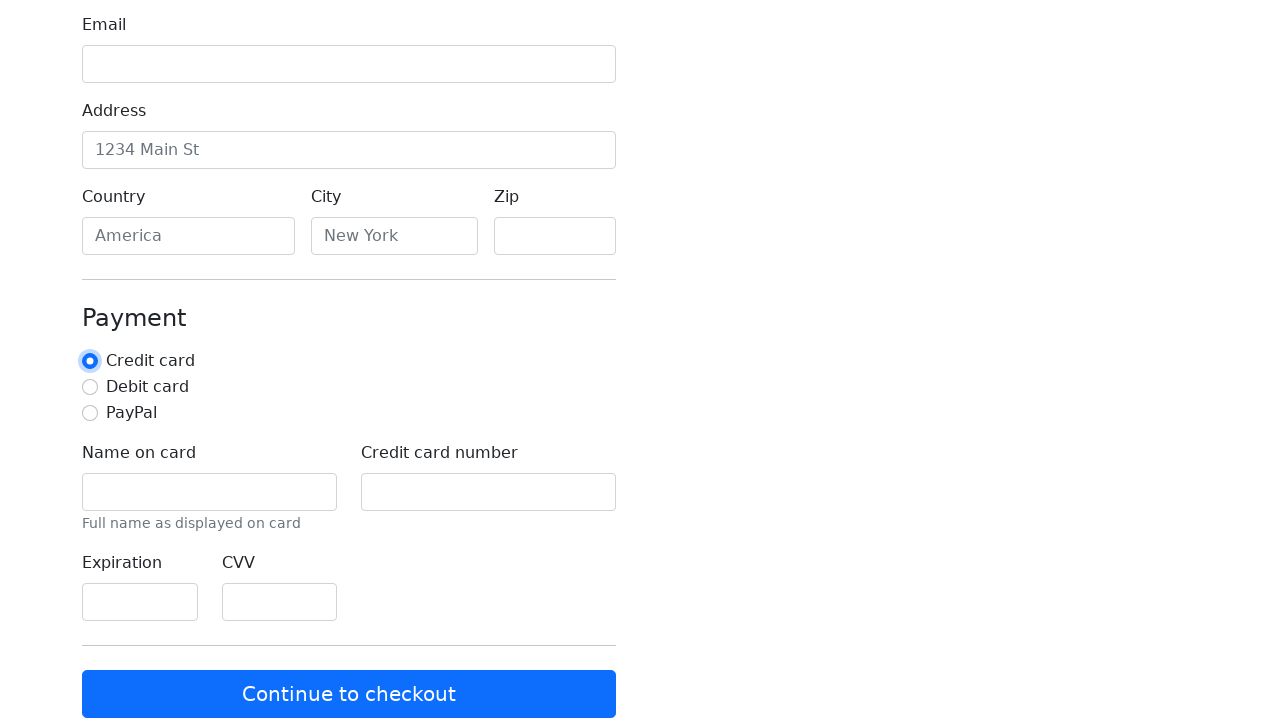

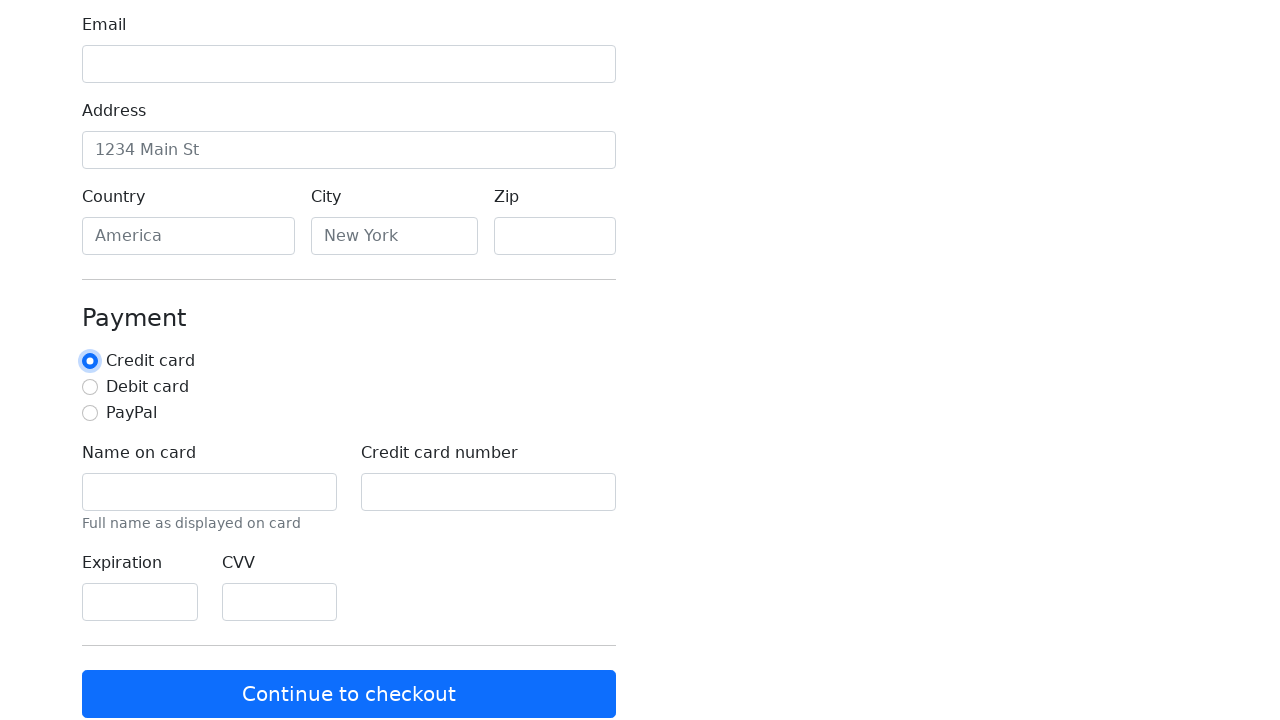